Navigates to a website and waits for network to be idle, verifying the page loads completely.

Starting URL: https://modal.com

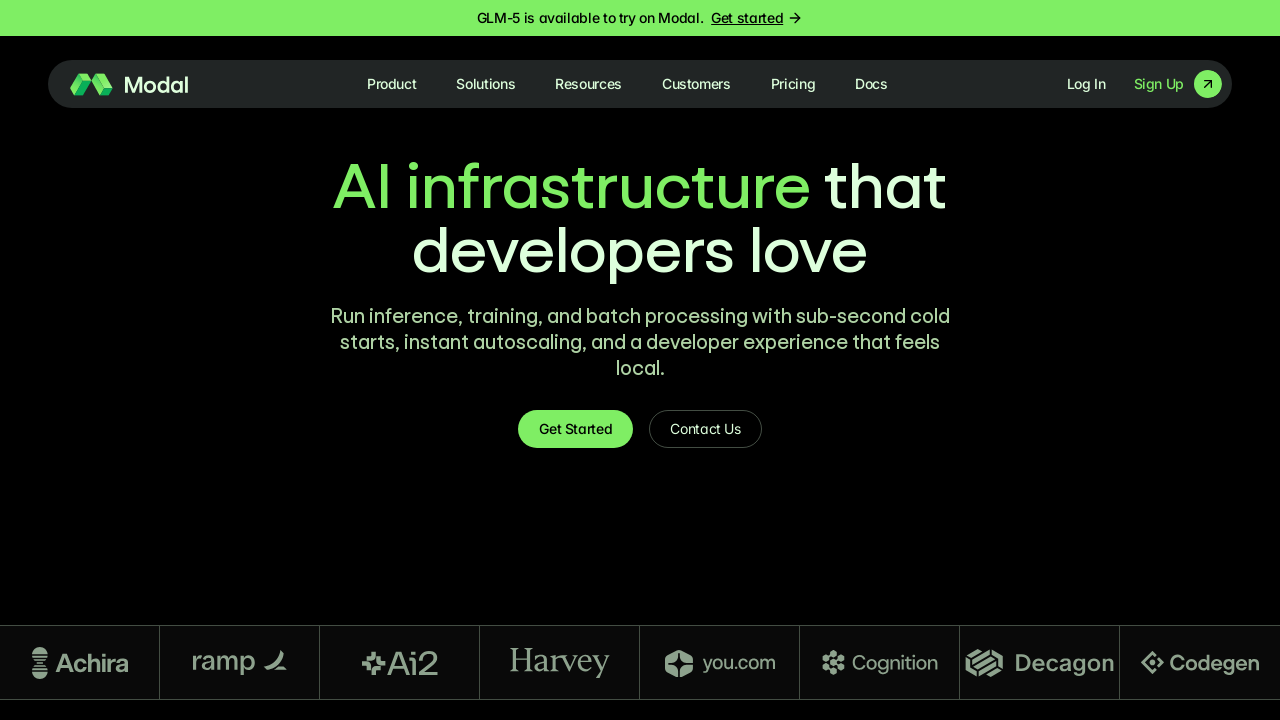

Waited for network to be idle and page to load completely
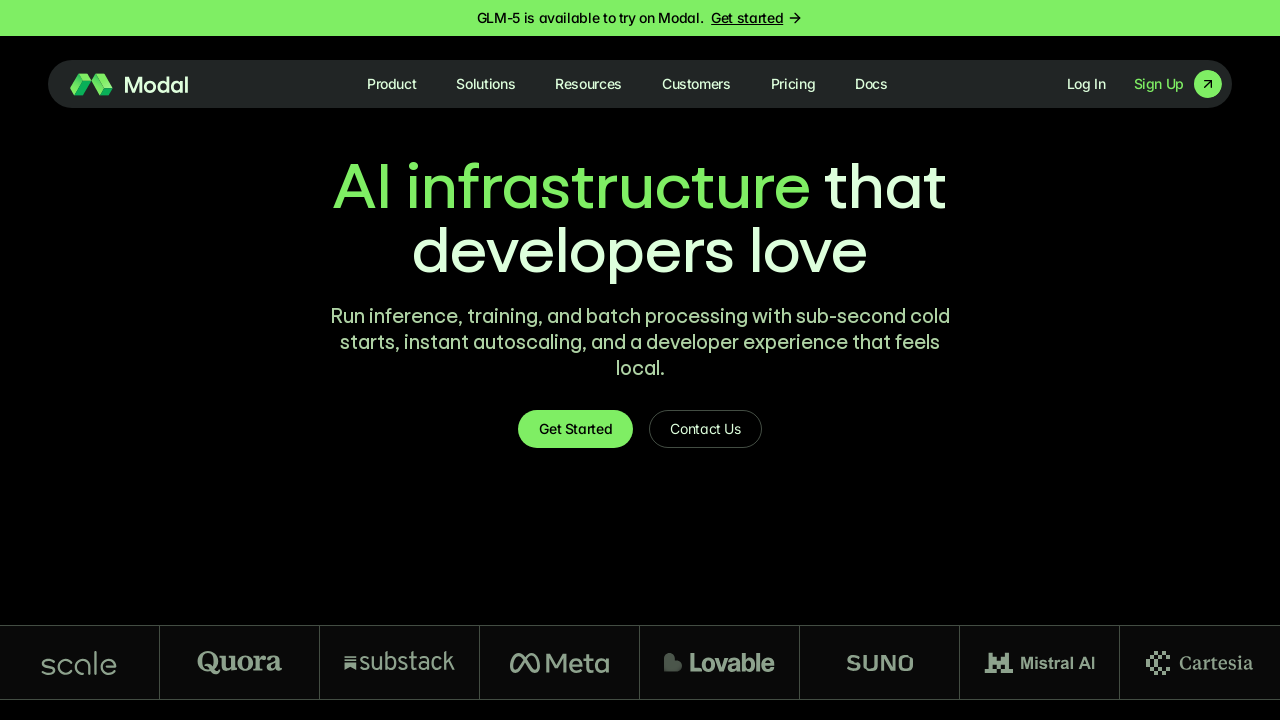

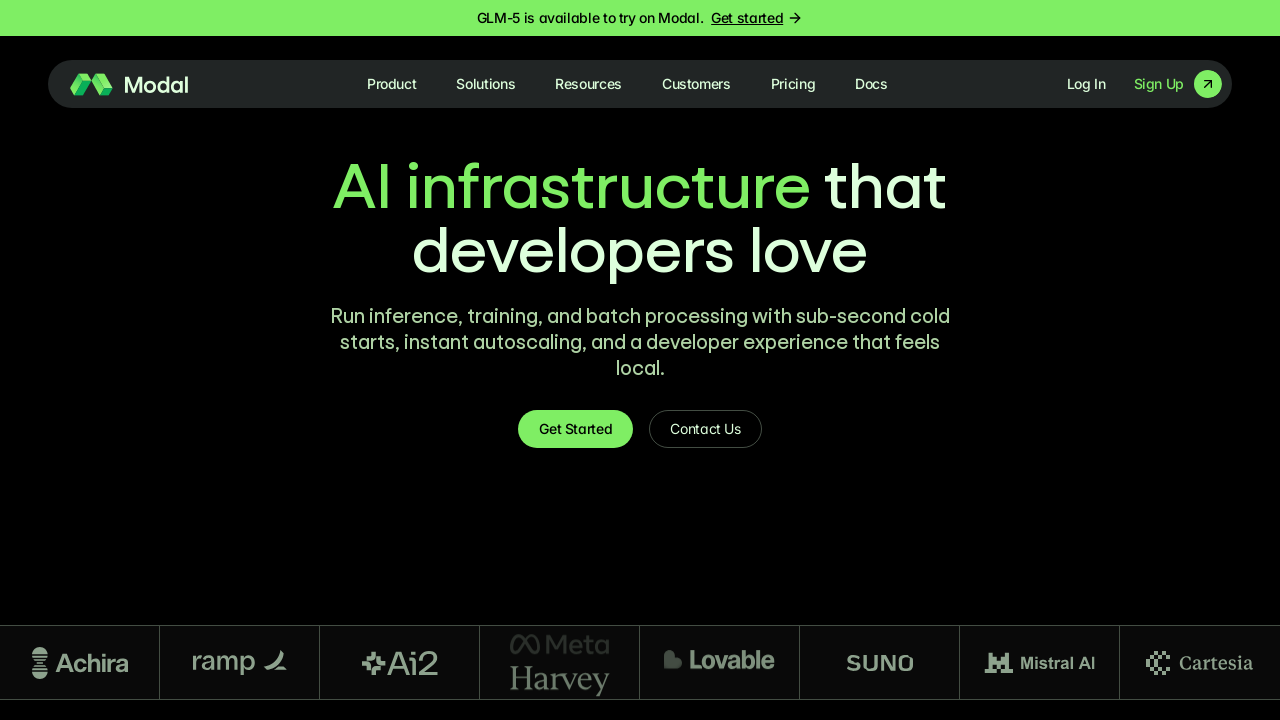